Tests the Python.org website search functionality by entering a search query in the search field

Starting URL: http://www.python.org

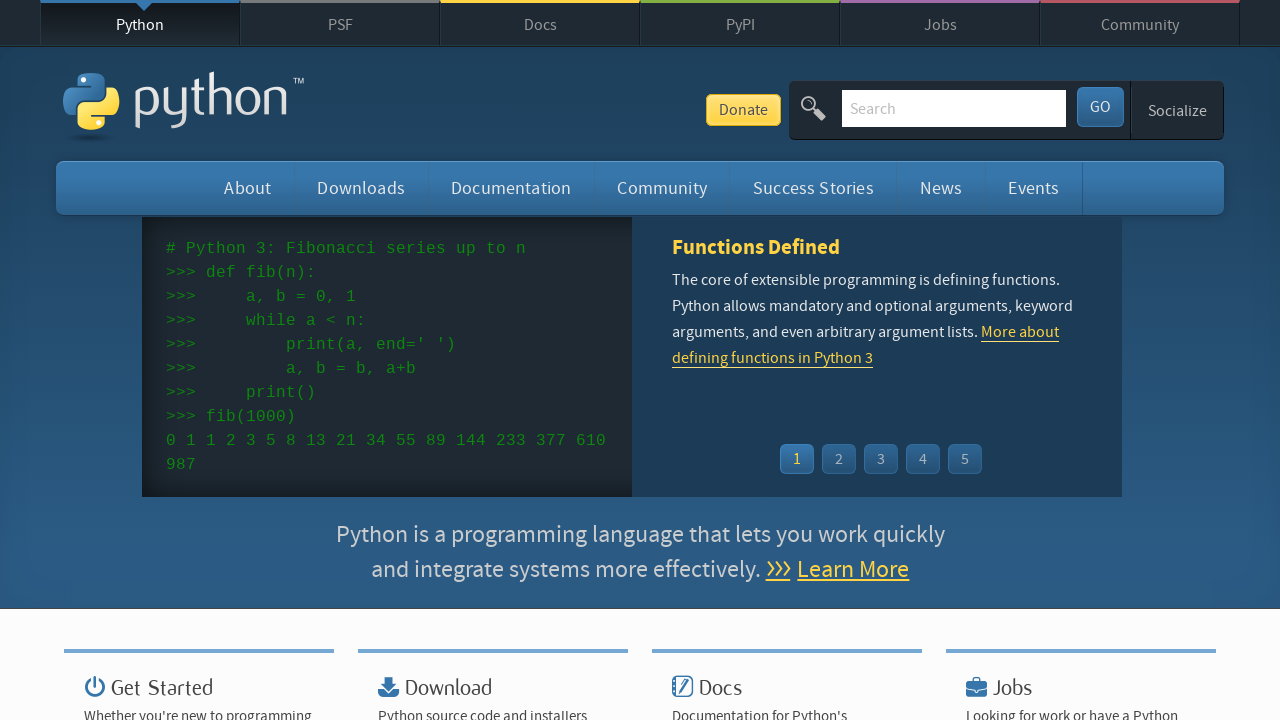

Verified page title contains 'Python'
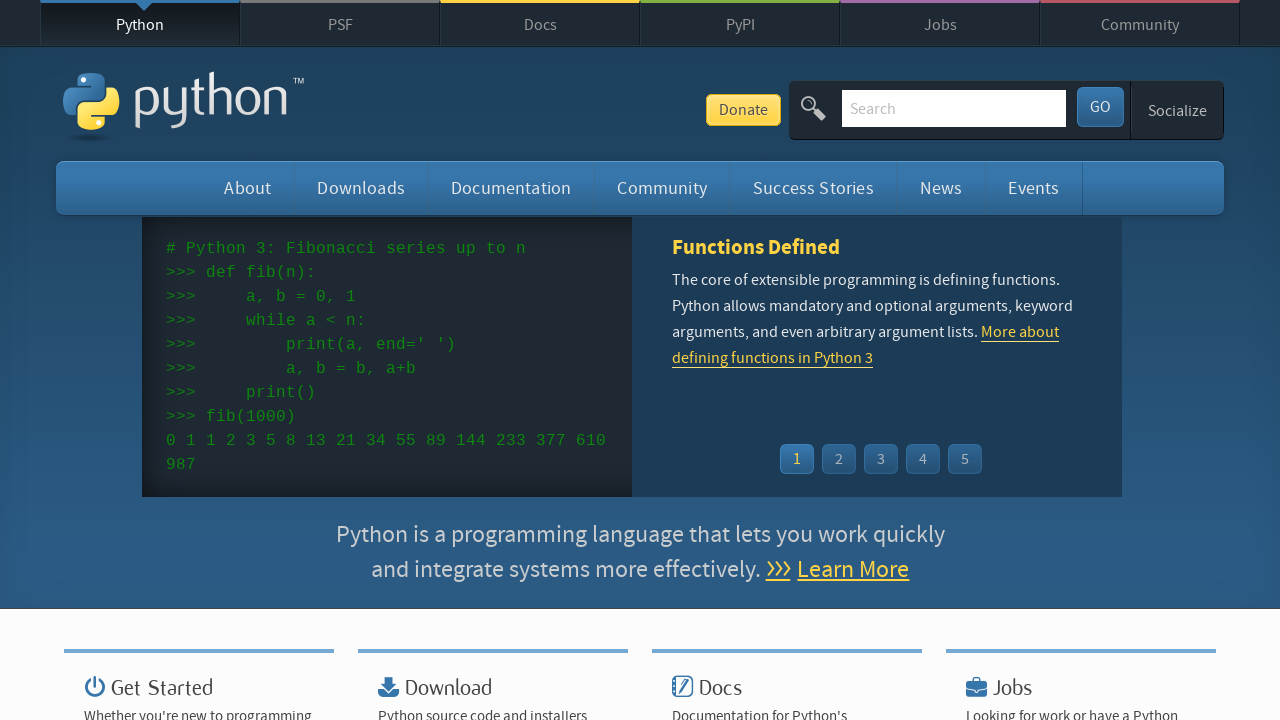

Located search field element
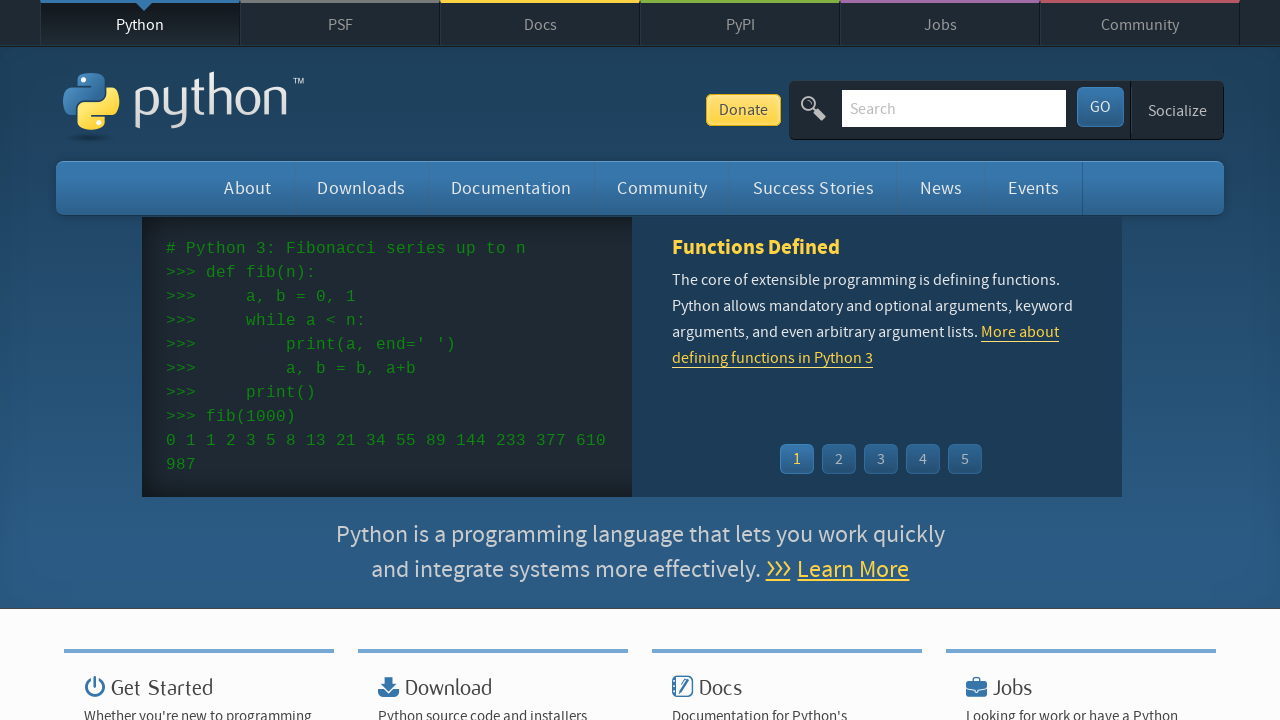

Cleared search field on #id-search-field
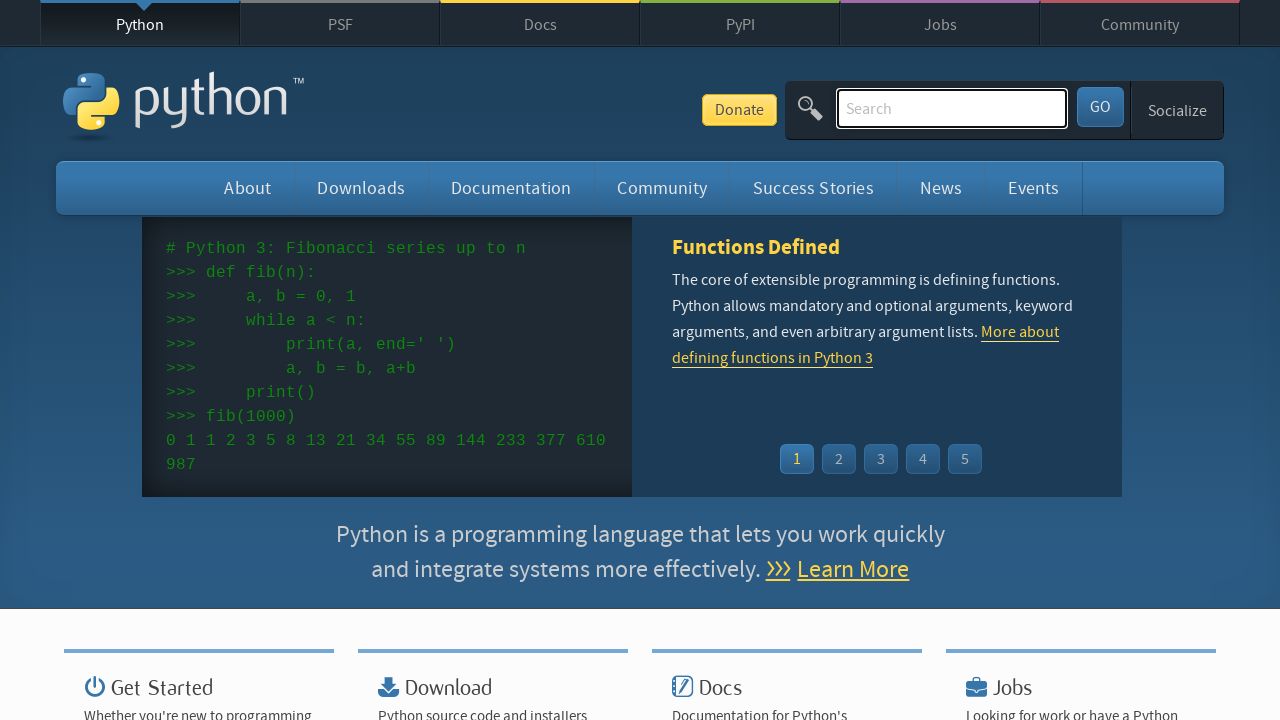

Entered search query 'pycon' in search field on #id-search-field
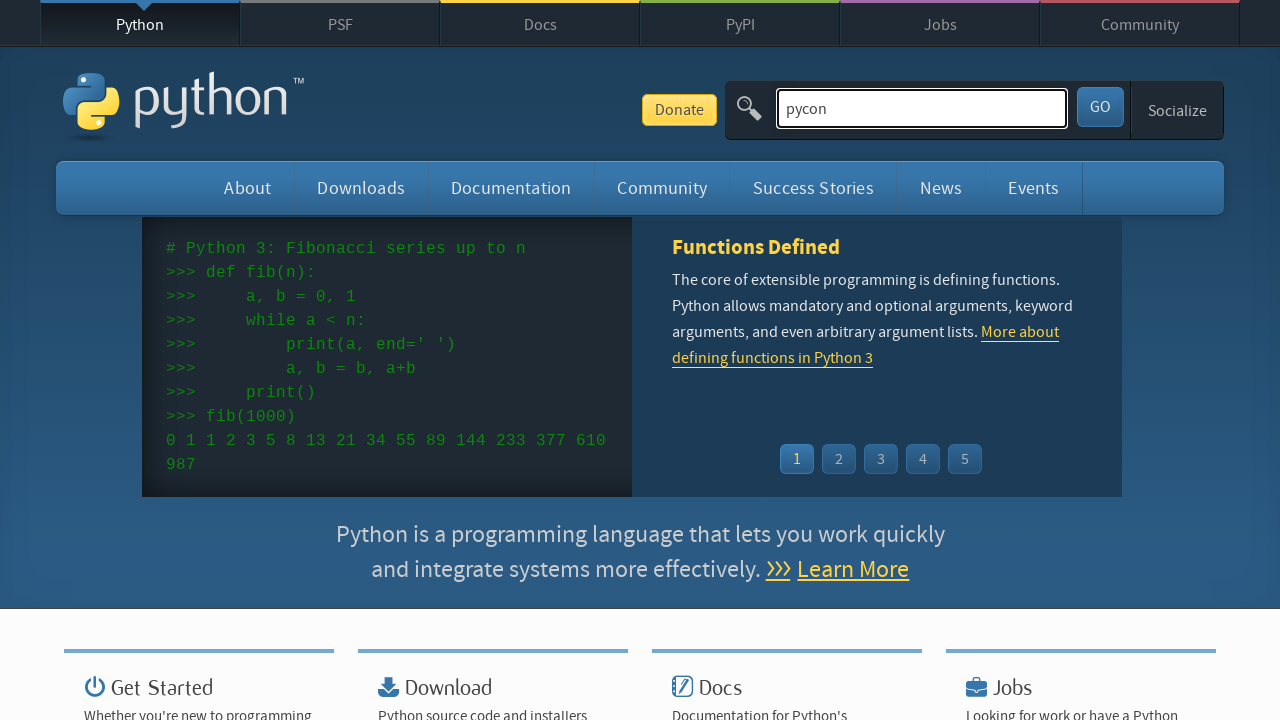

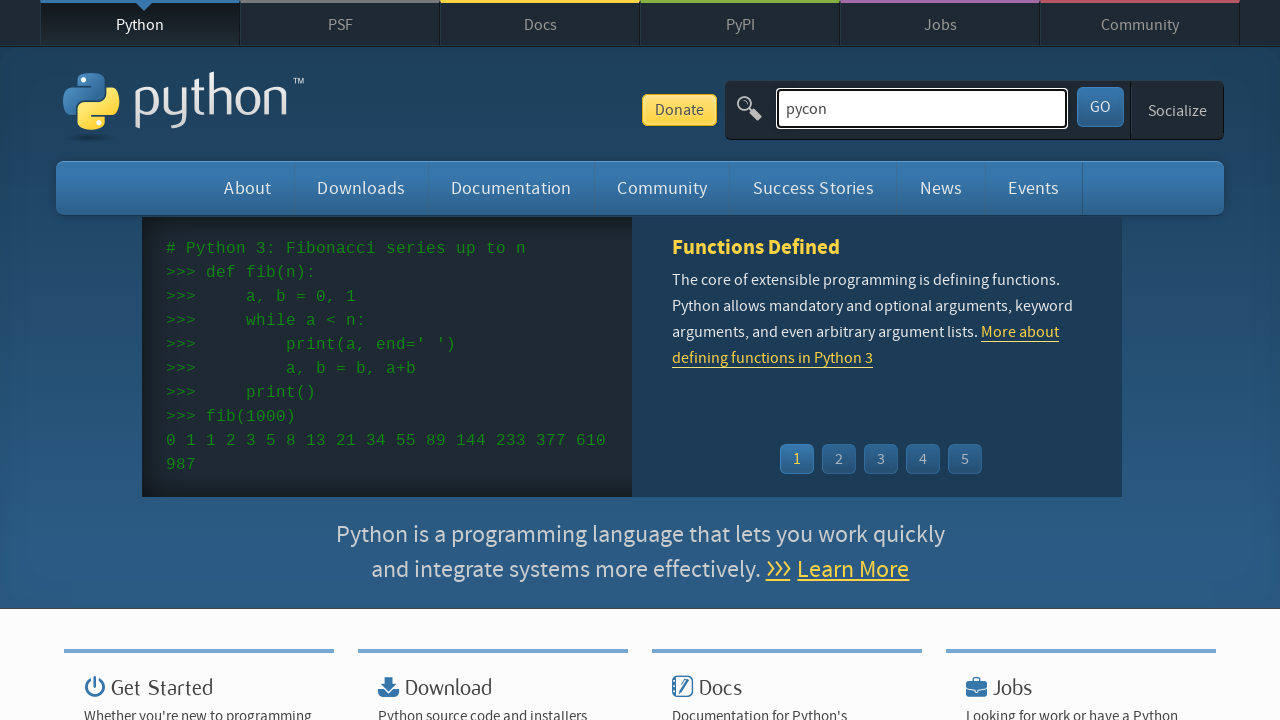